Navigates to the Rahul Shetty Academy Automation Practice page and scrolls to the bottom of the page to verify full page loading.

Starting URL: https://rahulshettyacademy.com/AutomationPractice/

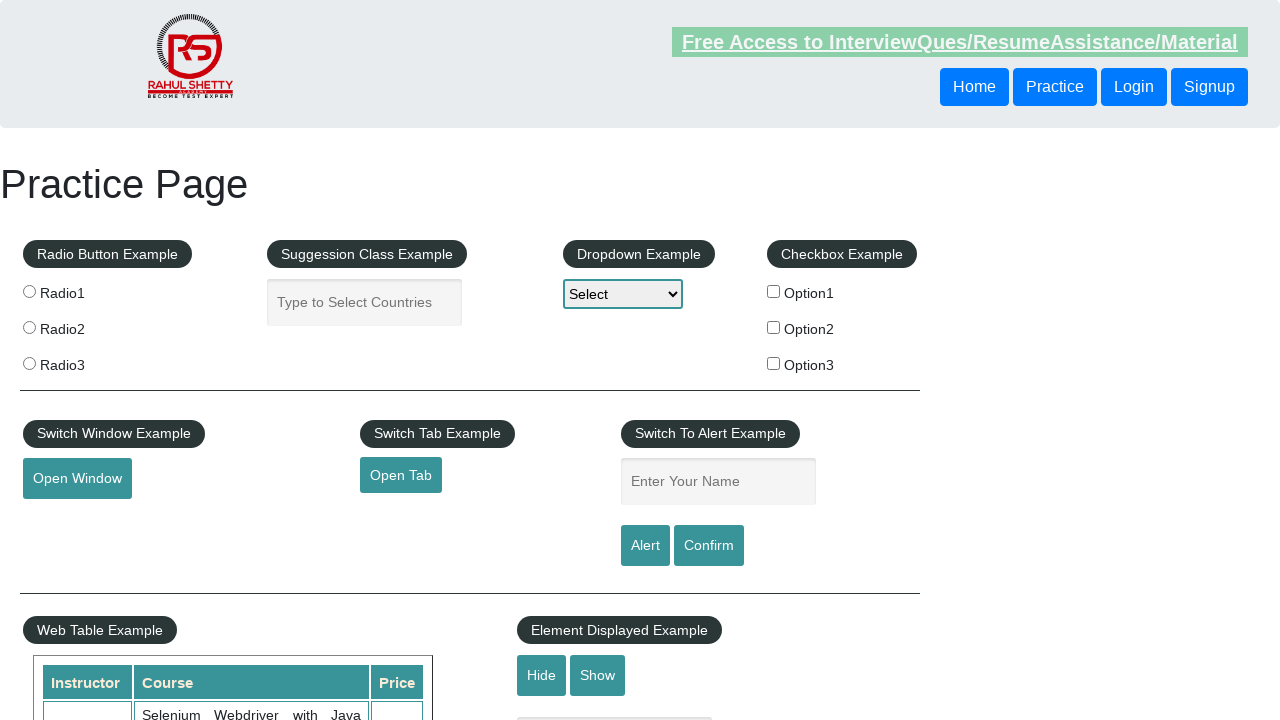

Scrolled to the bottom of the page
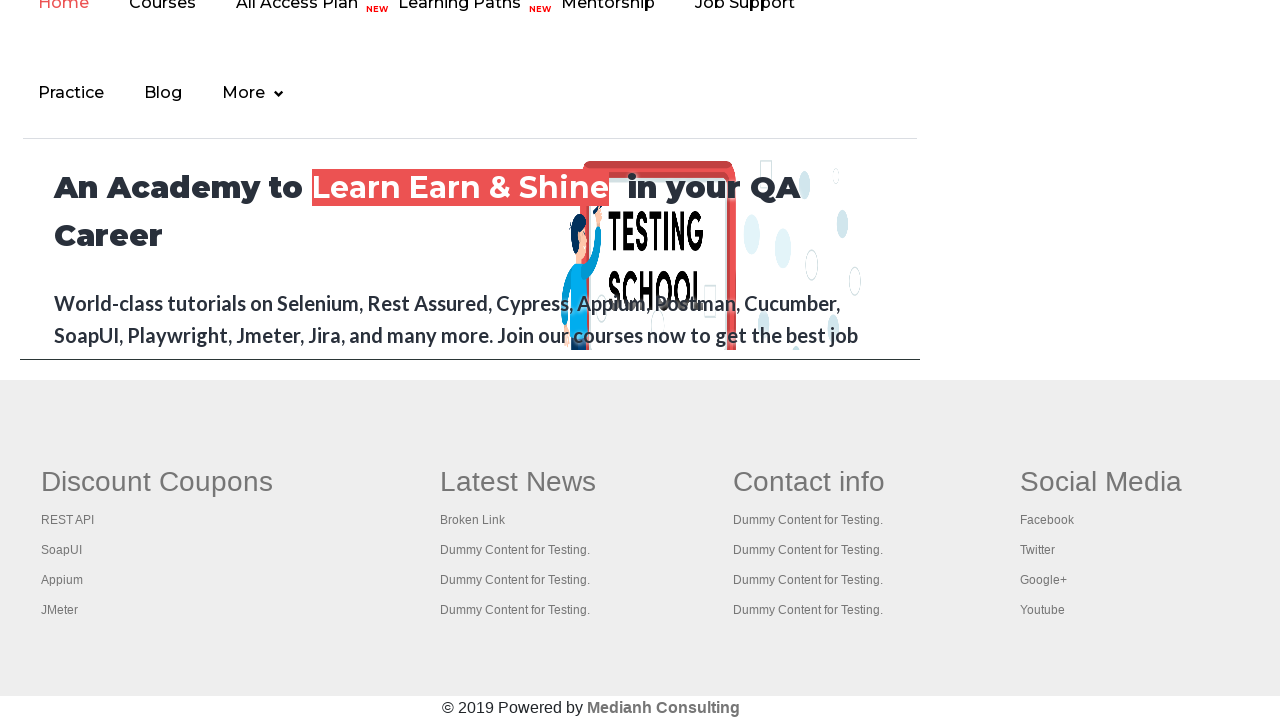

Waited 2 seconds for lazy-loaded content to load
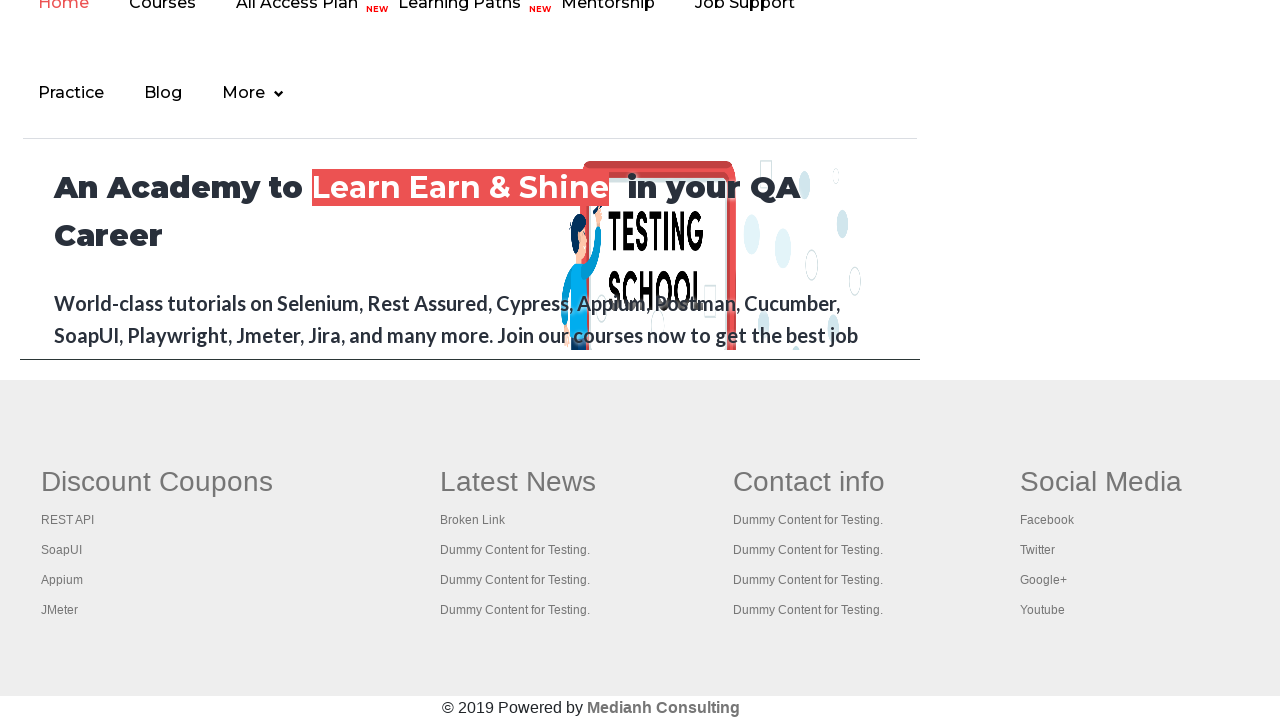

Verified page title is not empty - page loaded successfully
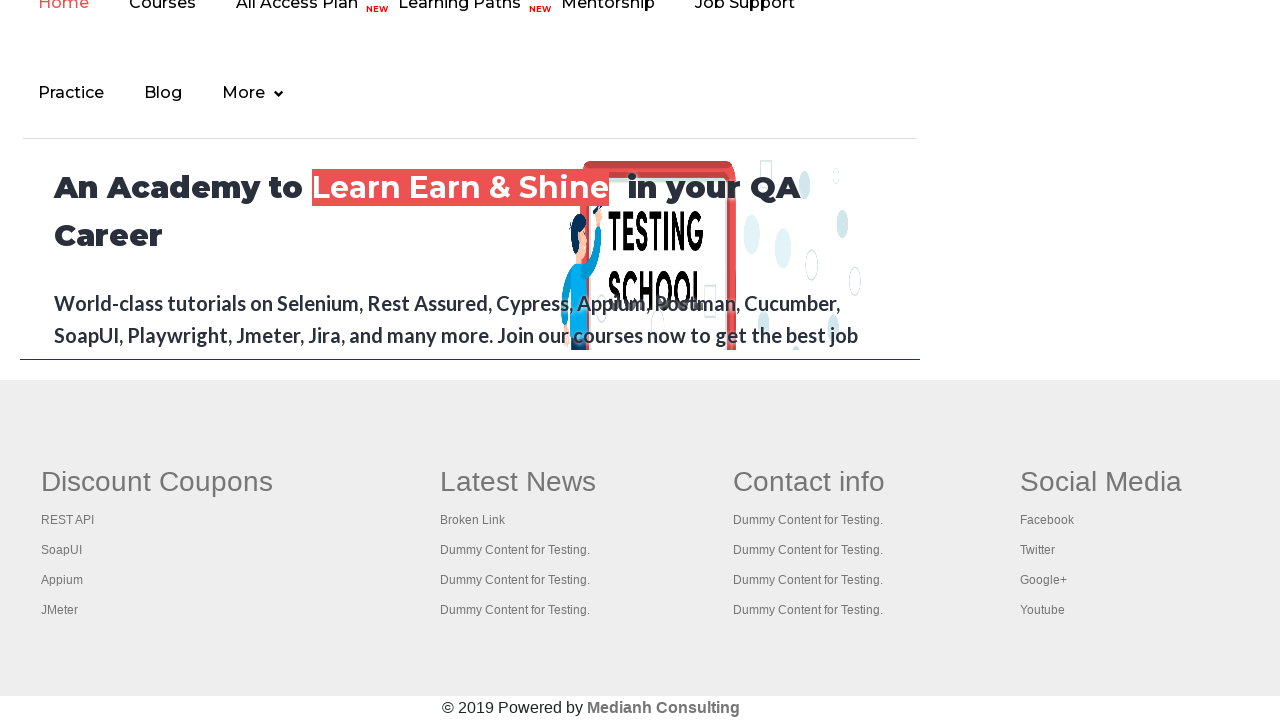

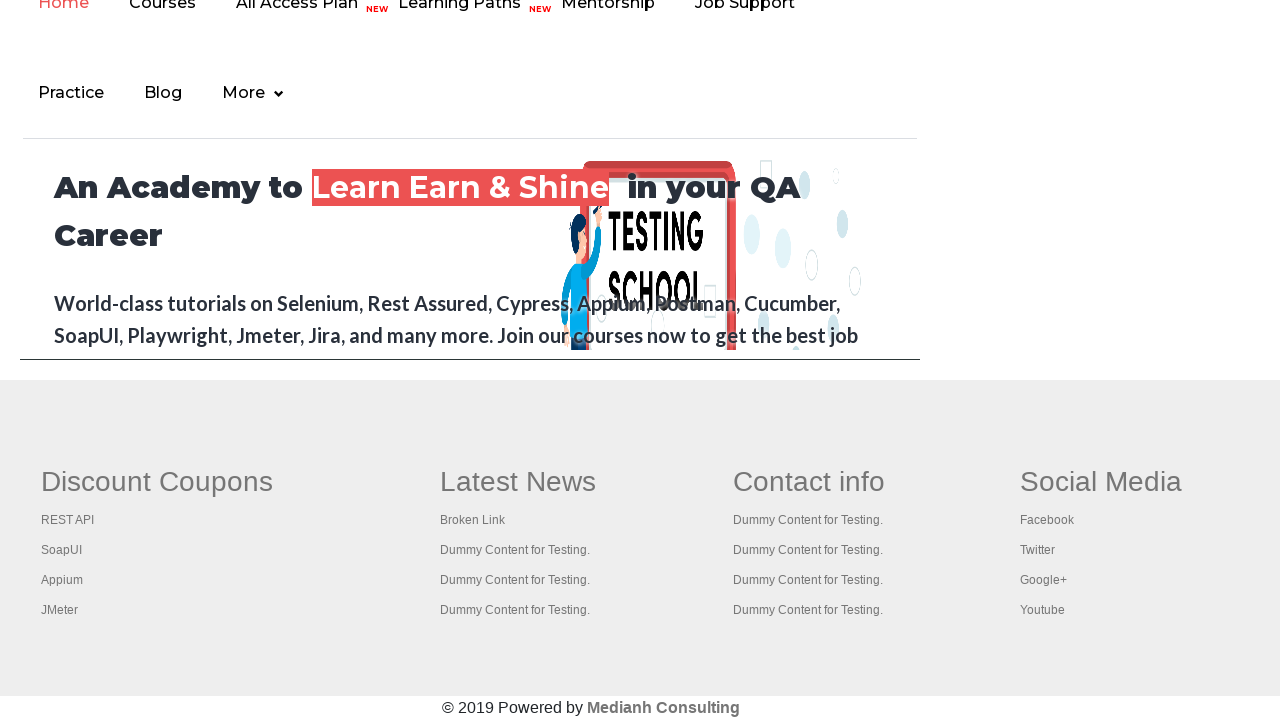